Tests hoverable dropdown menu using XPath selectors to hover over menu items in sequence

Starting URL: https://demoqa.com/menu/

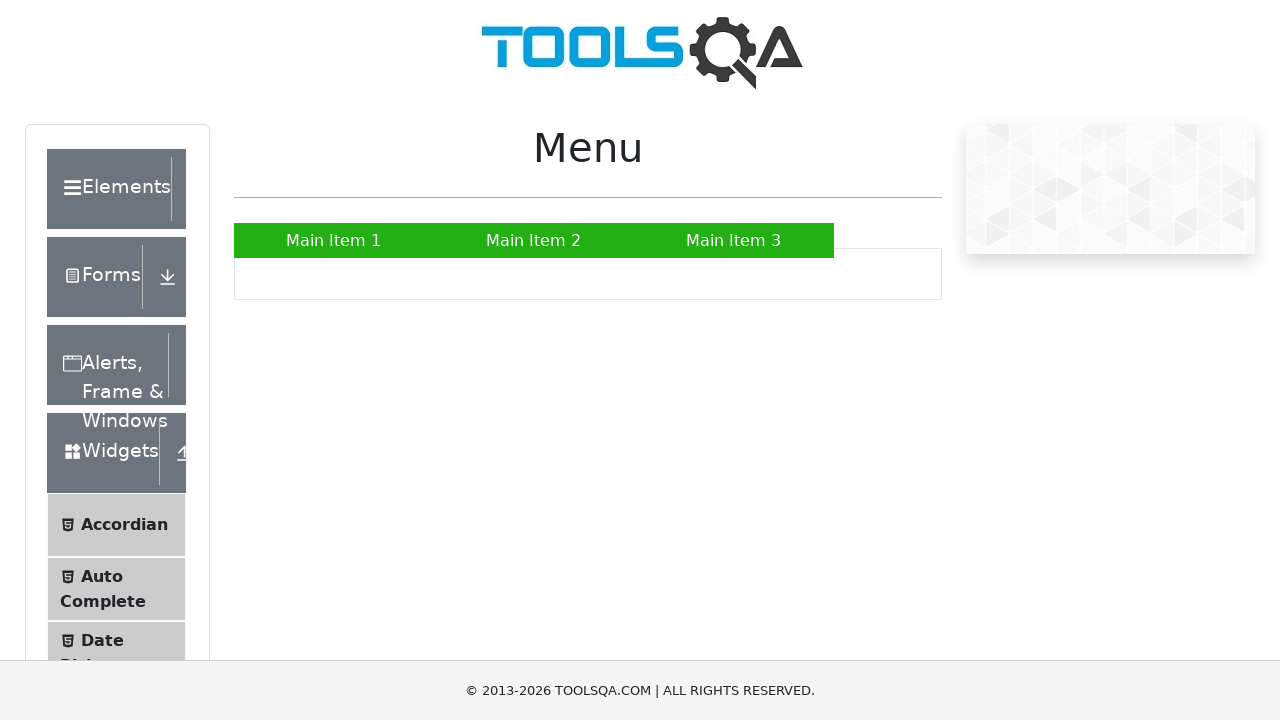

Hovered over 'Main Item 2' menu item at (534, 240) on xpath=//a[text()='Main Item 2']
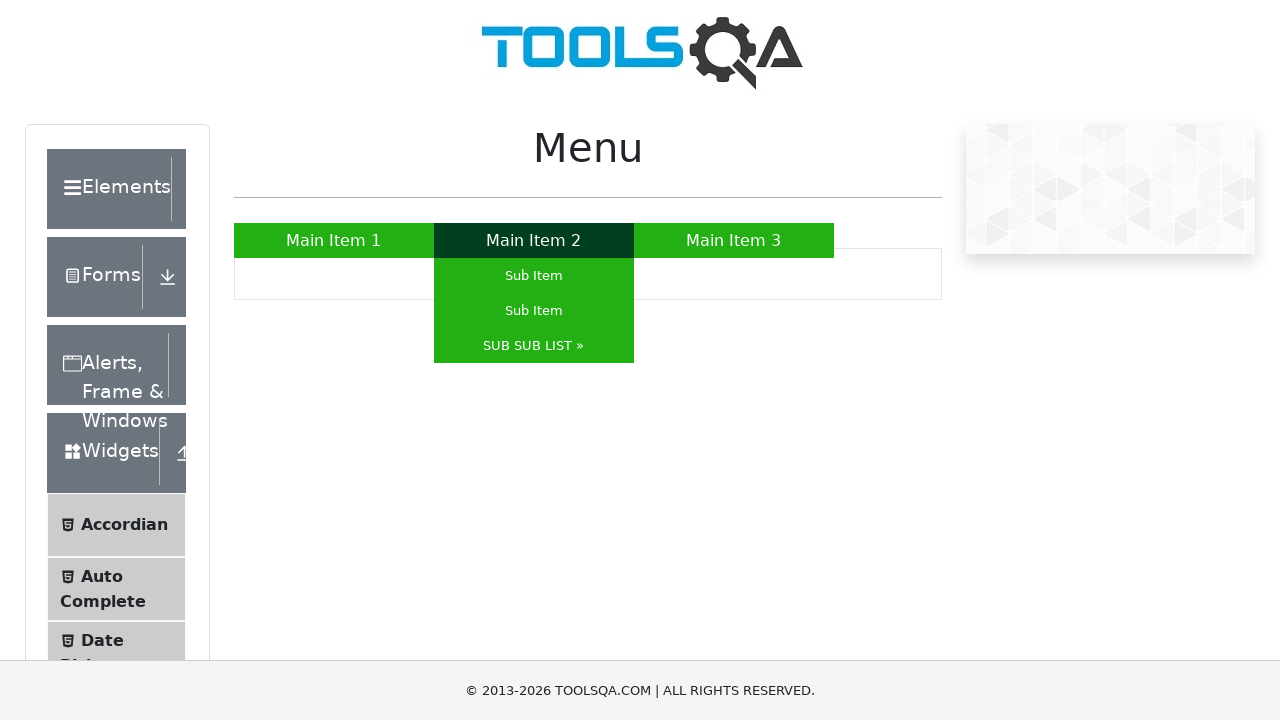

Waited 1000ms for dropdown to appear
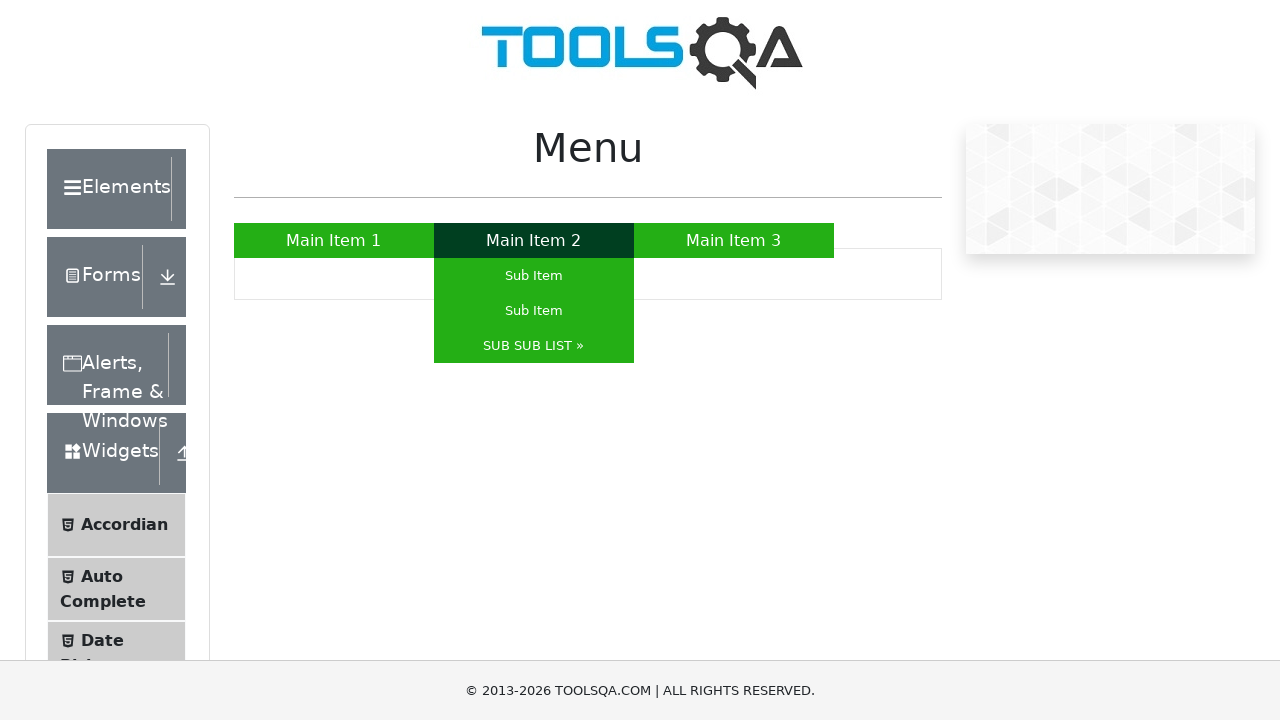

Hovered over 'SUB SUB LIST' submenu item at (534, 346) on xpath=//a[text()='SUB SUB LIST »']
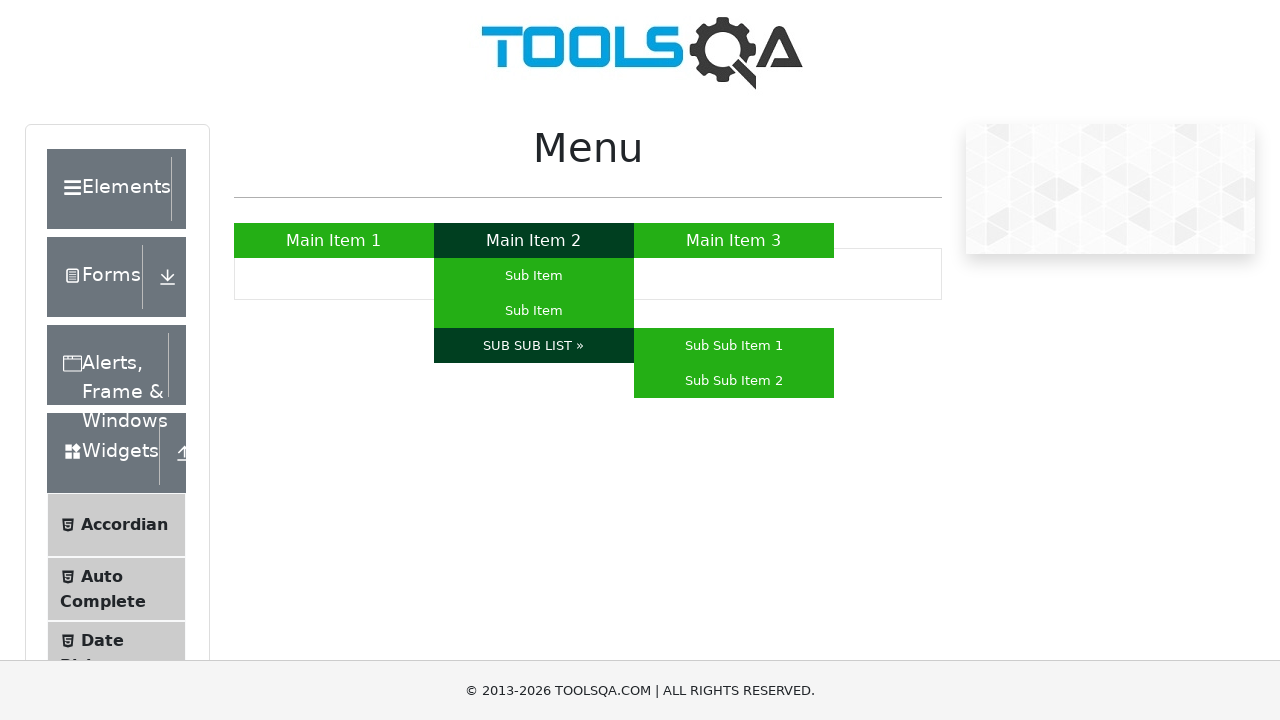

Waited 1000ms for nested submenu to appear
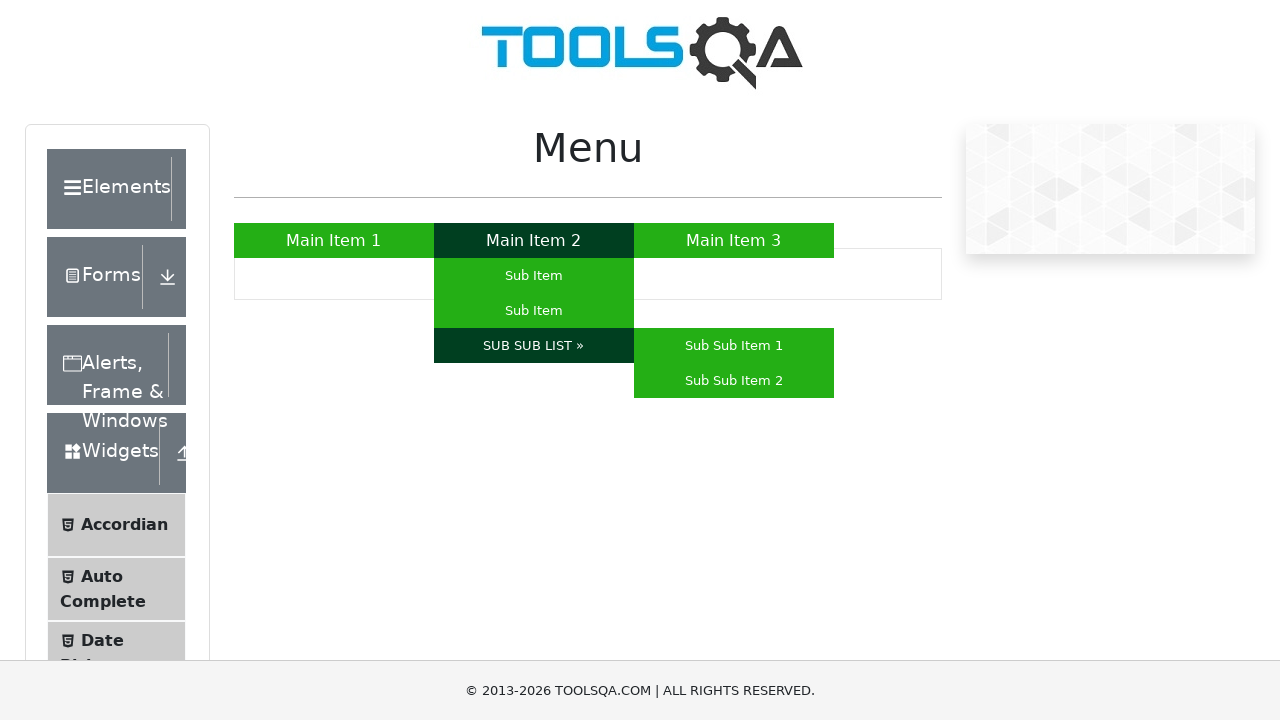

Hovered over 'Sub Sub Item 1' nested menu item at (734, 346) on xpath=//a[text()='Sub Sub Item 1']
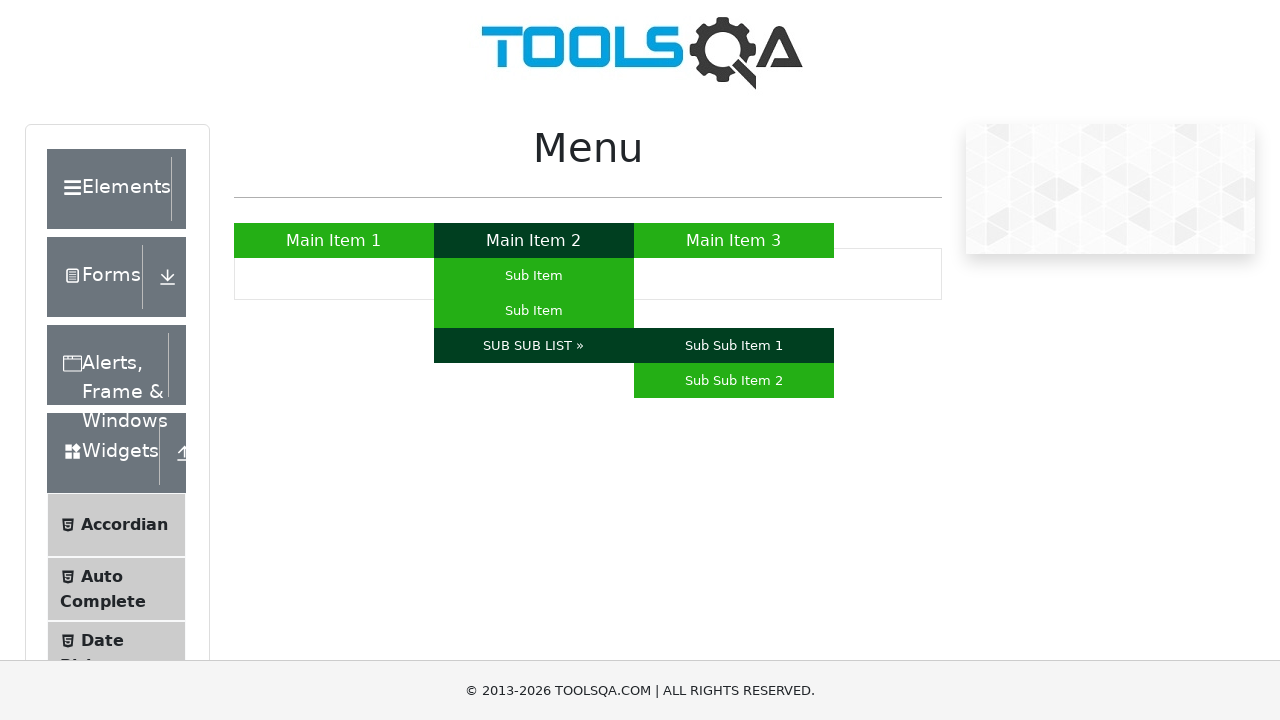

Waited 1000ms for nested item to be fully visible
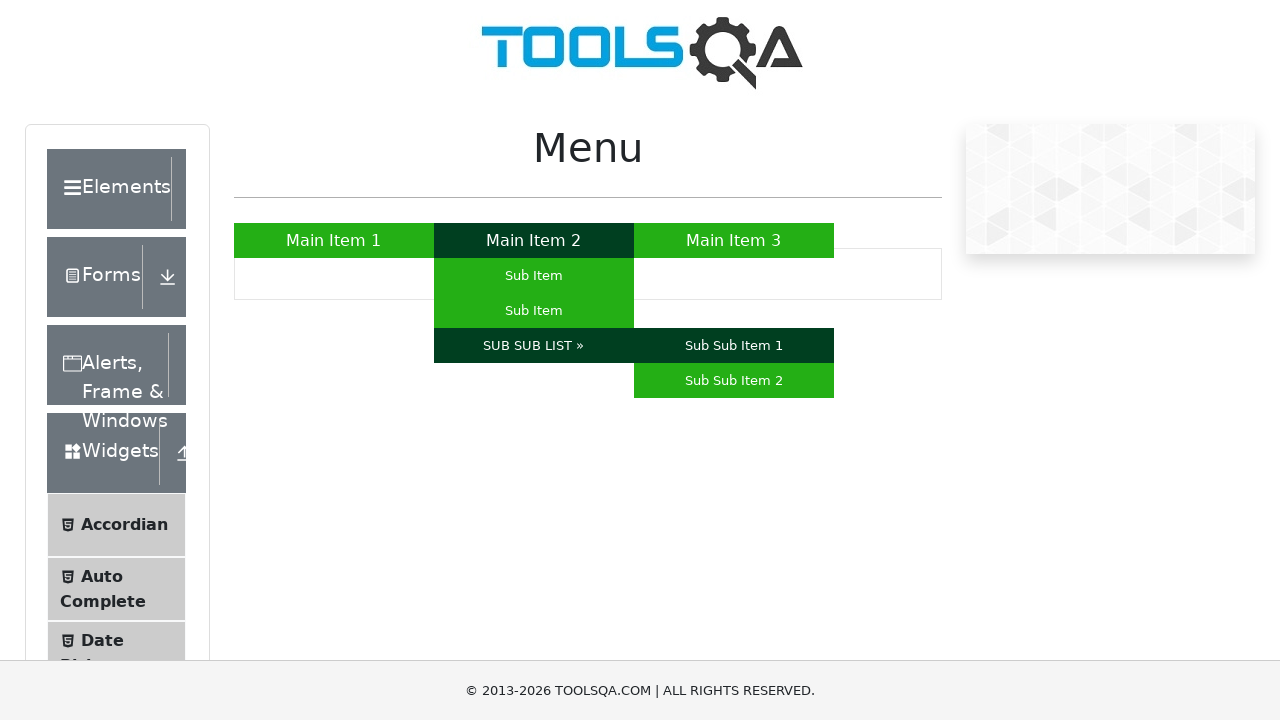

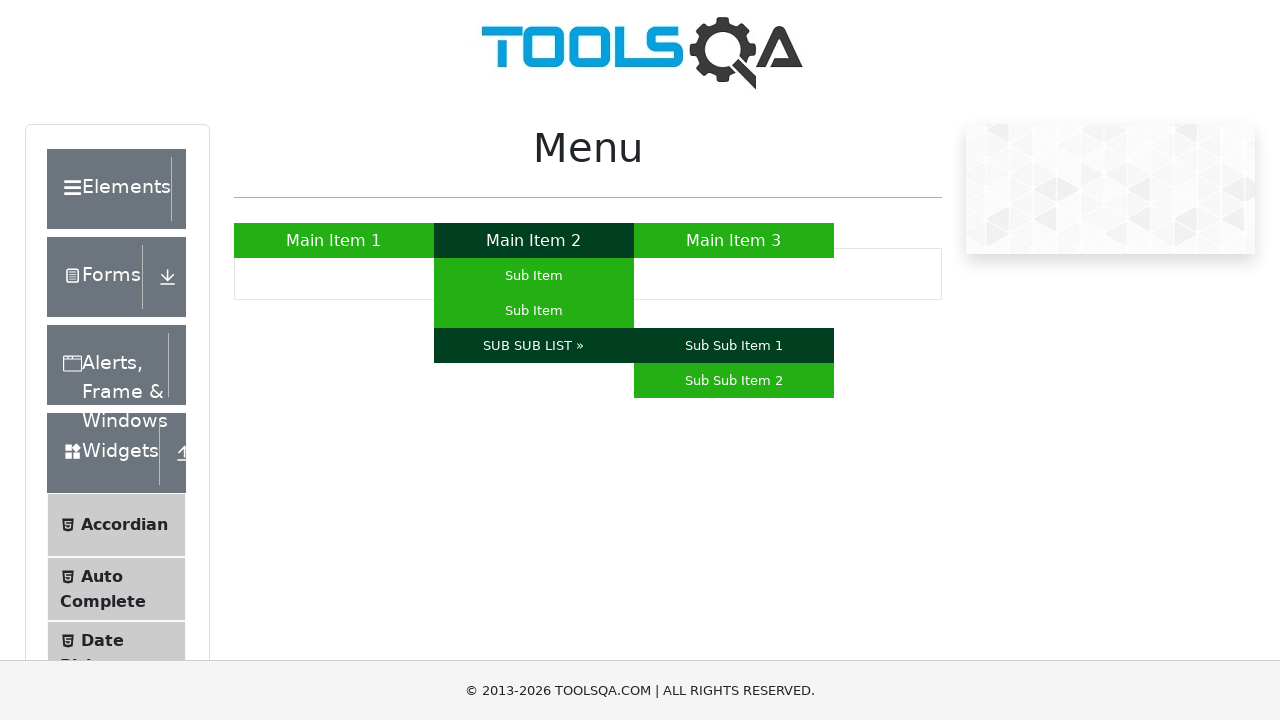